Tests a text box form by filling in user name, email, current address, and permanent address fields, then submitting the form.

Starting URL: https://demoqa.com/text-box

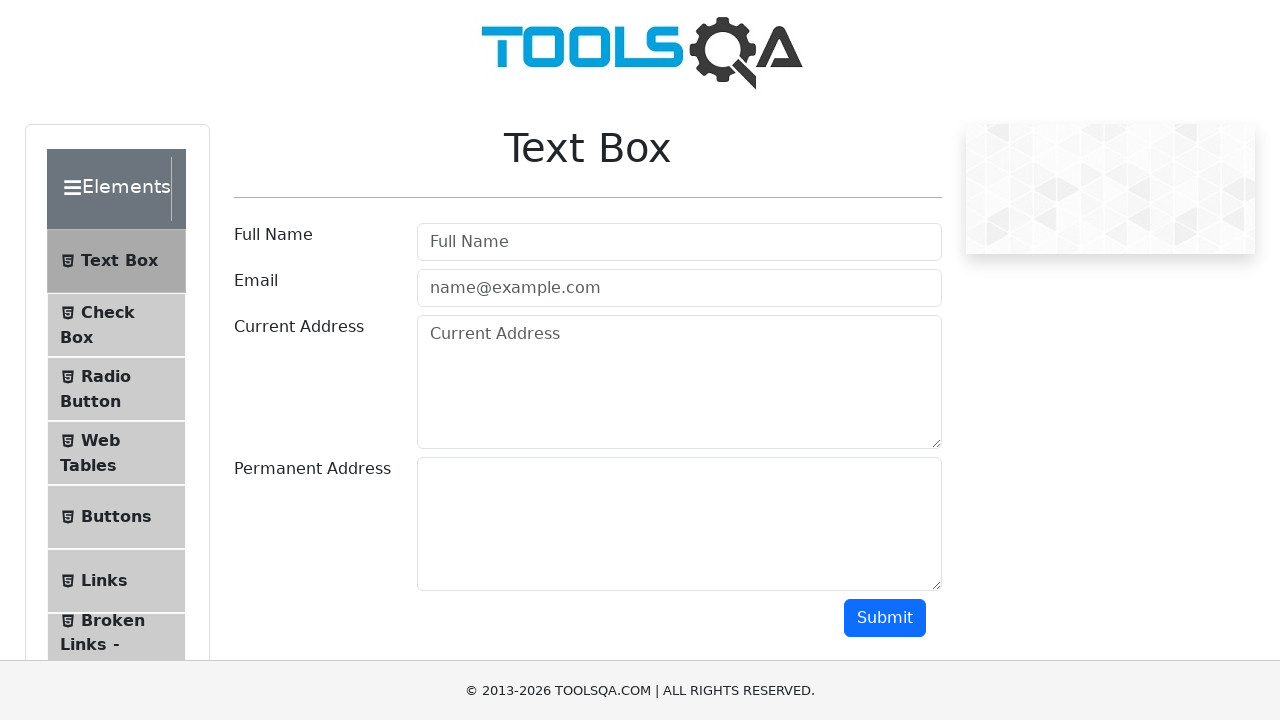

Filled user name field with 'Pista Marcel Cosmin' on input#userName
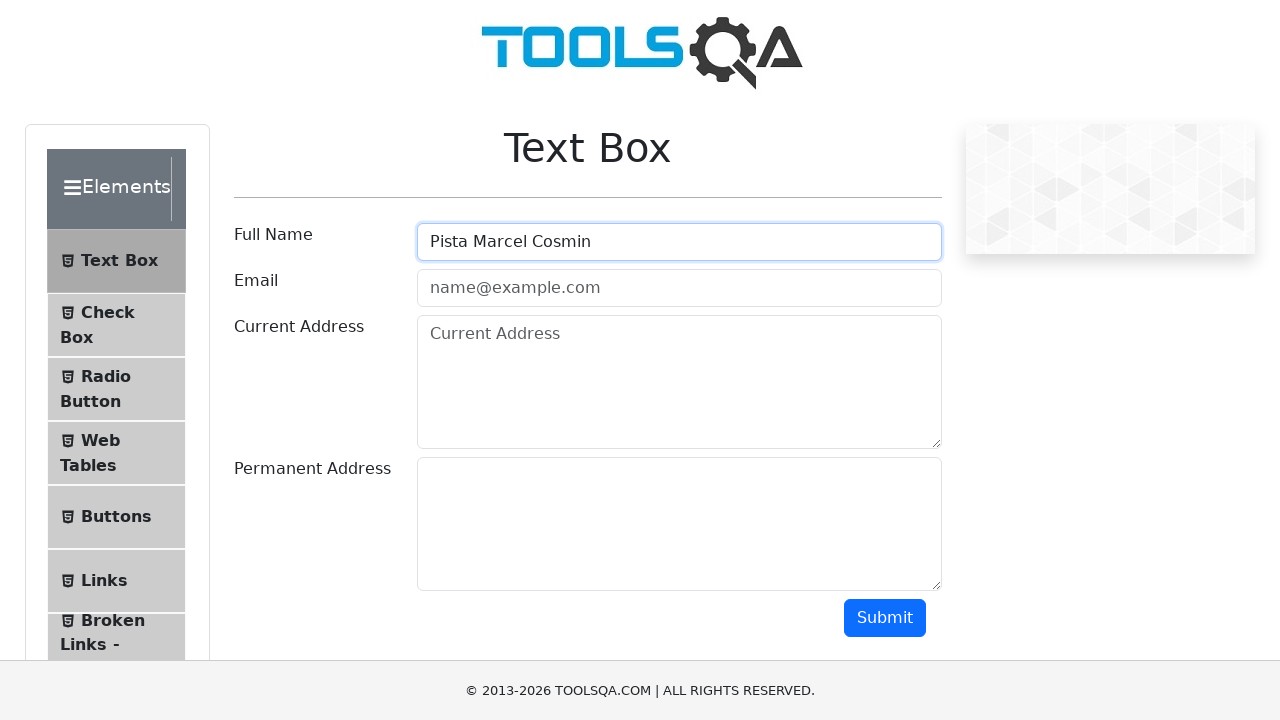

Filled email field with 'marcel.pista96@e-uvt.ro' on input#userEmail
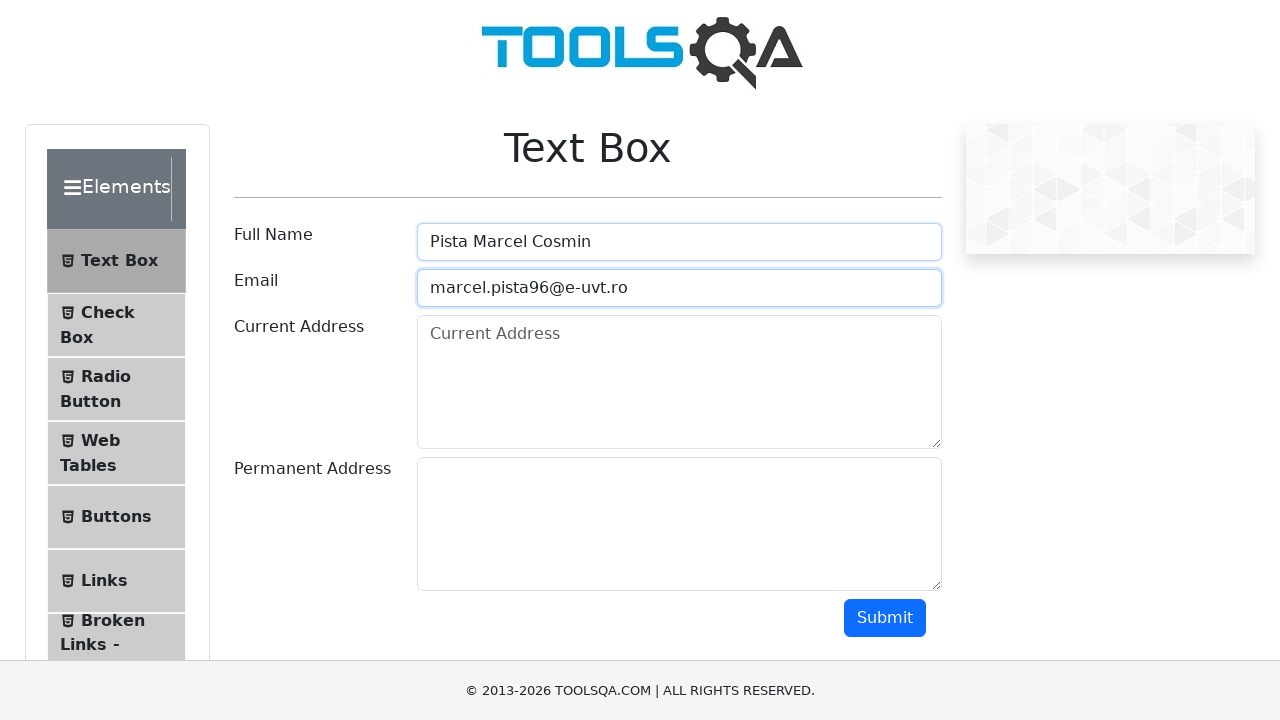

Filled current address field with 'Alea Ripensia, Bl:12, Ap:9, Timisoara' on textarea#currentAddress
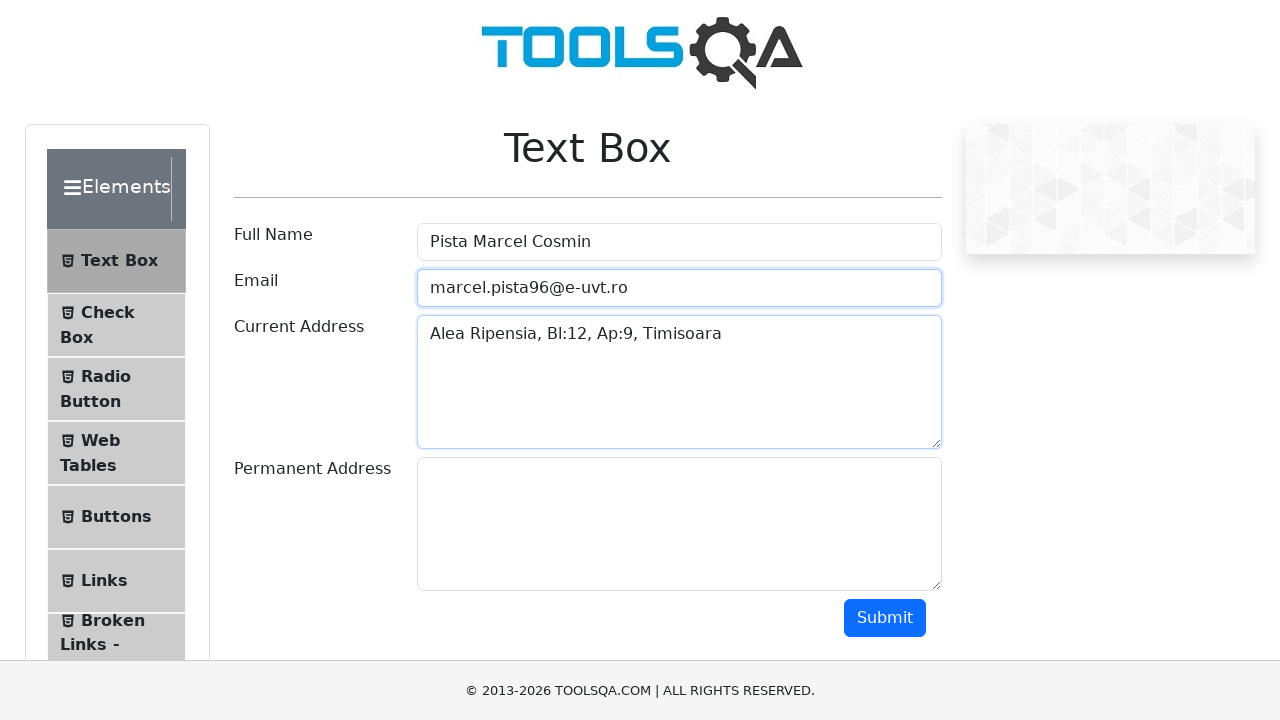

Filled permanent address field with 'Strada Muzicantilor, Nr:24, Orastie' on textarea#permanentAddress
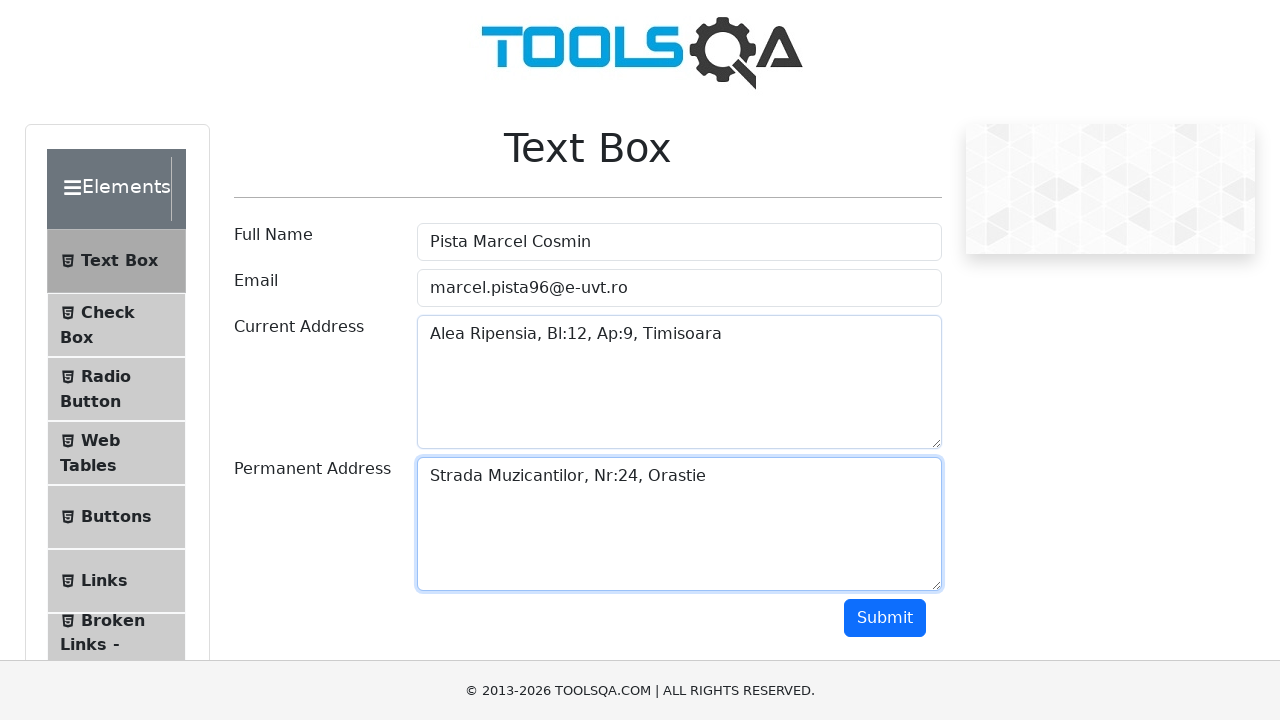

Clicked submit button to submit the form at (885, 618) on button#submit
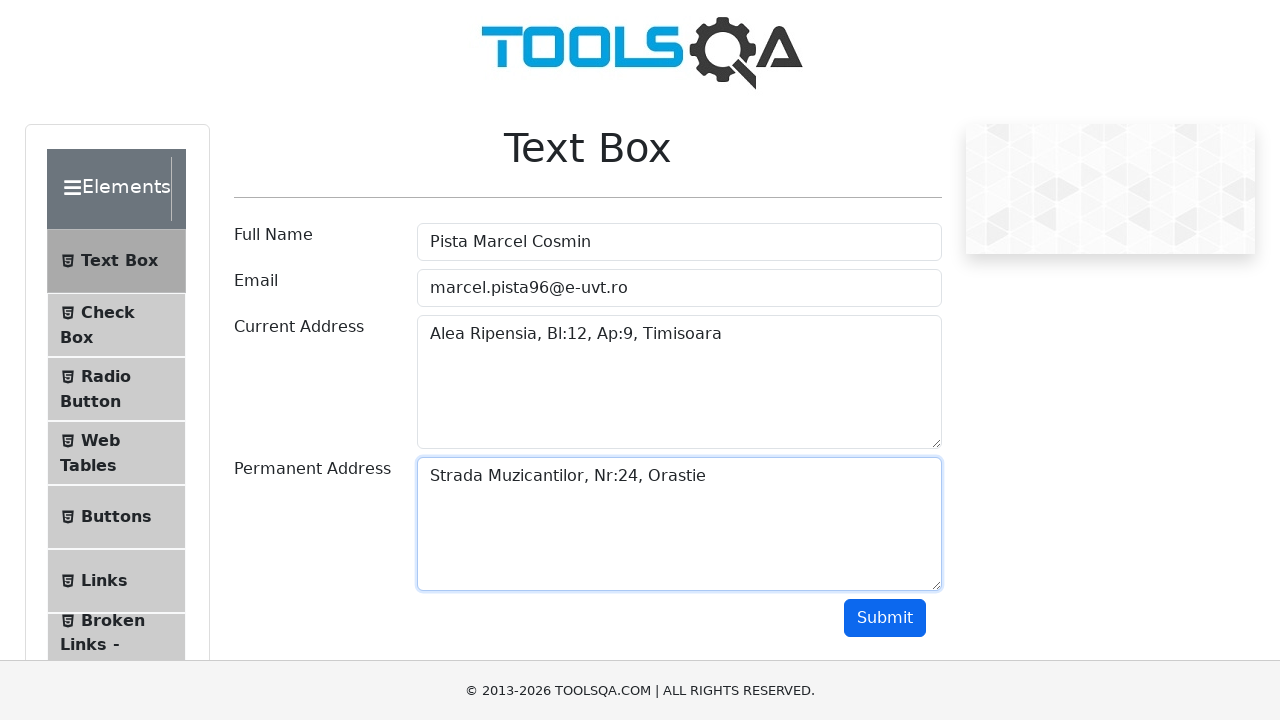

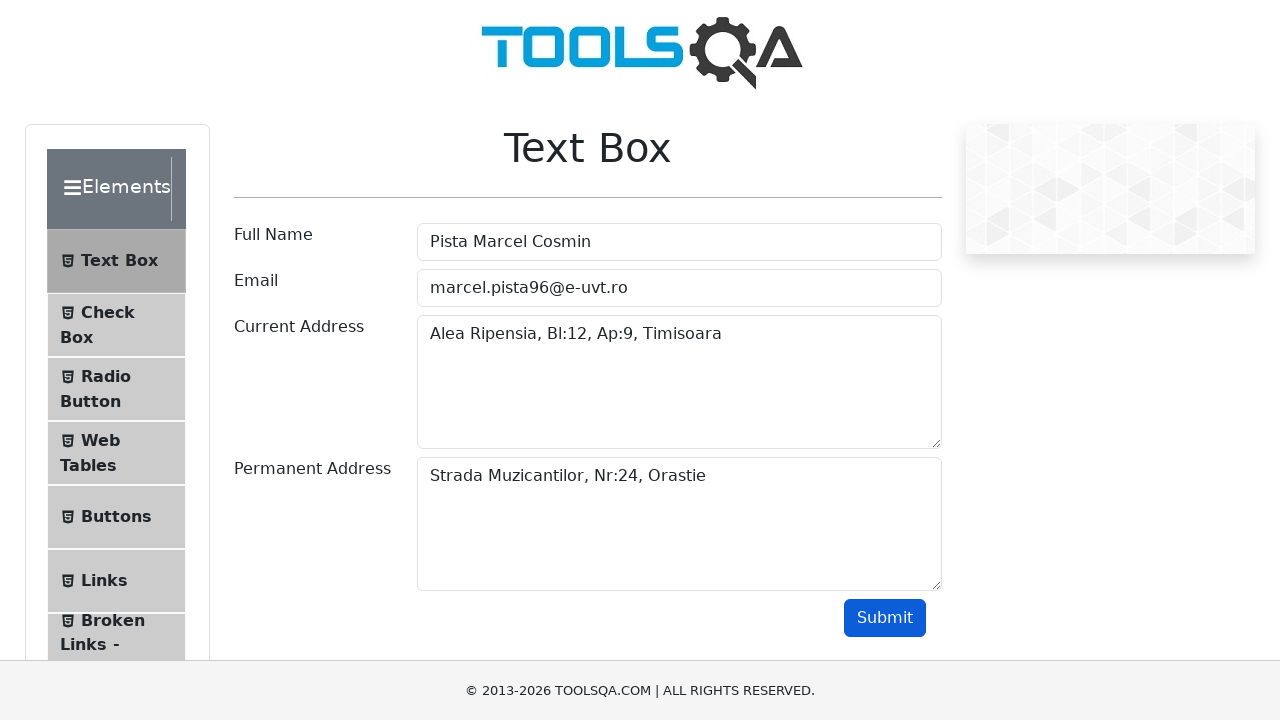